Tests the Playwright documentation site by clicking the "Get started" link and verifying that the Installation heading is visible on the resulting page.

Starting URL: https://playwright.dev/

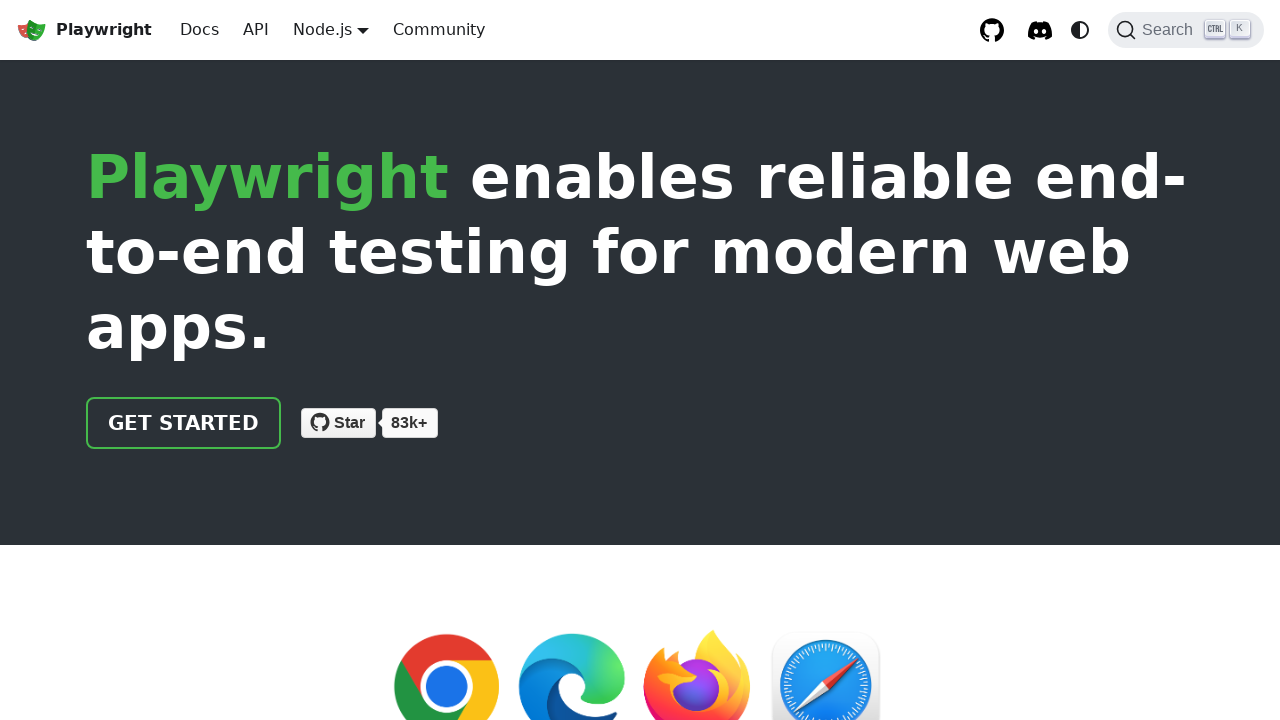

Navigated to Playwright documentation site
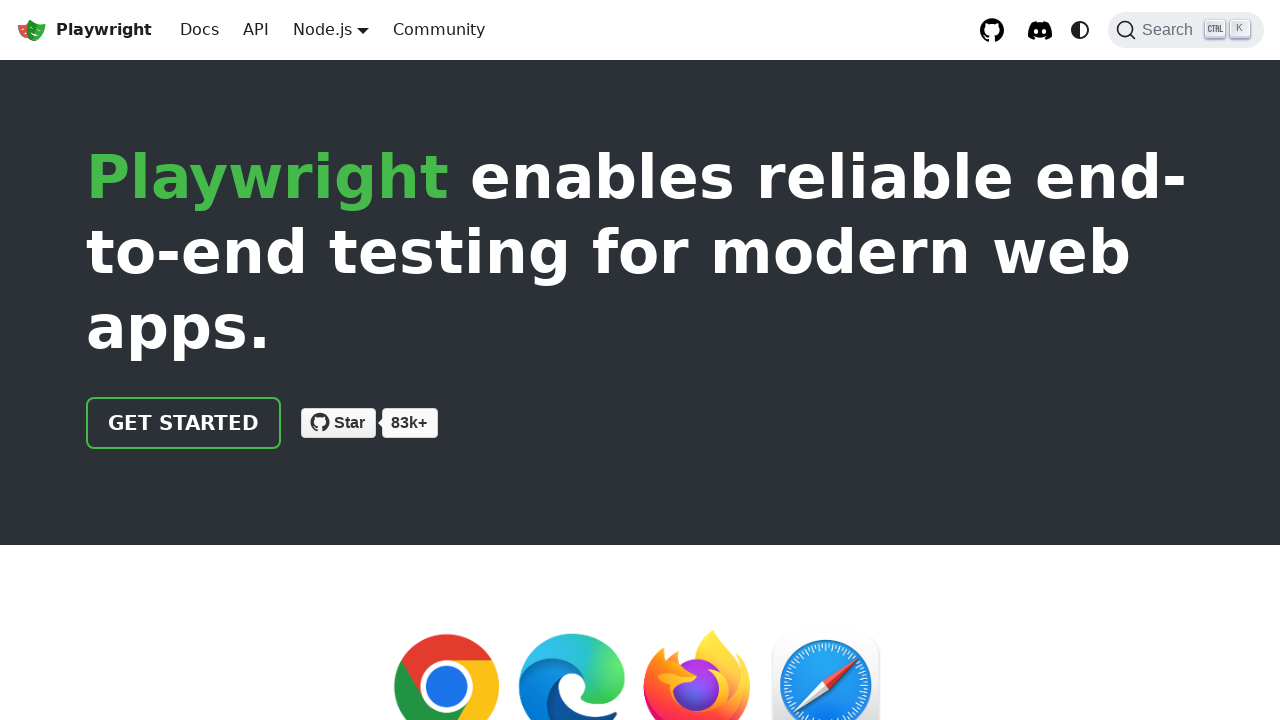

Clicked 'Get started' link at (184, 423) on internal:role=link[name="Get started"i]
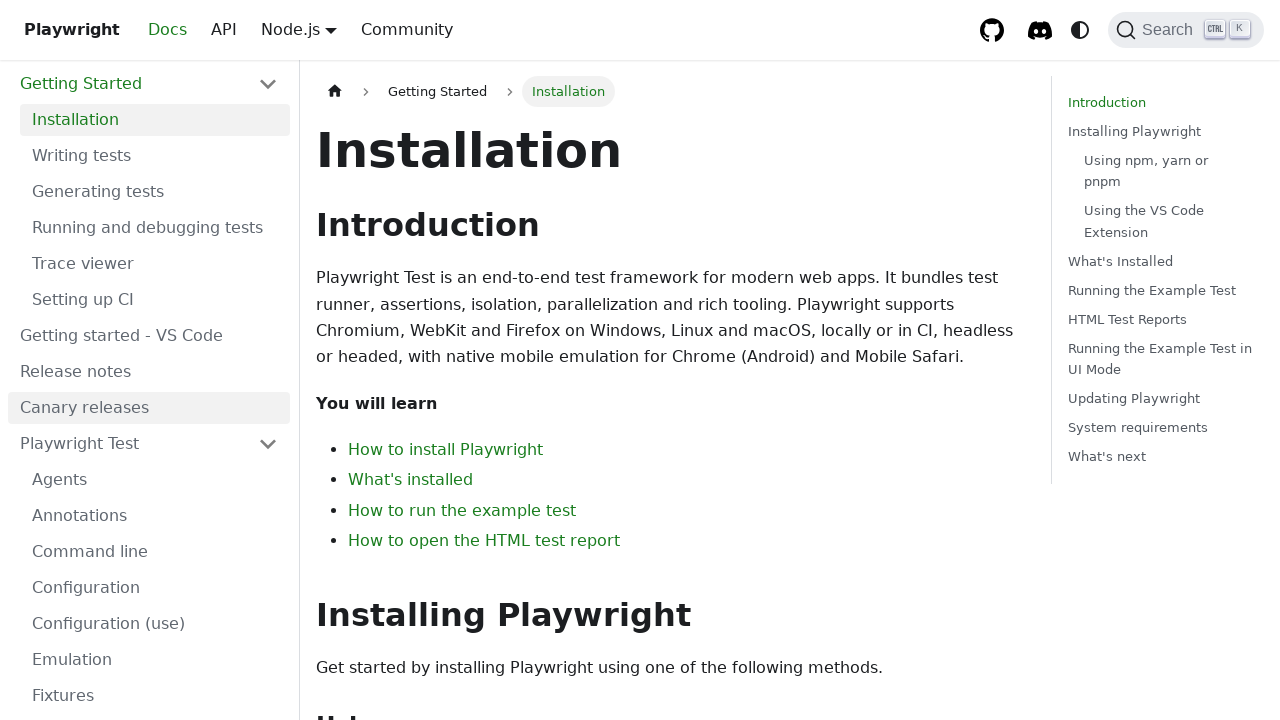

Installation heading is visible on the page
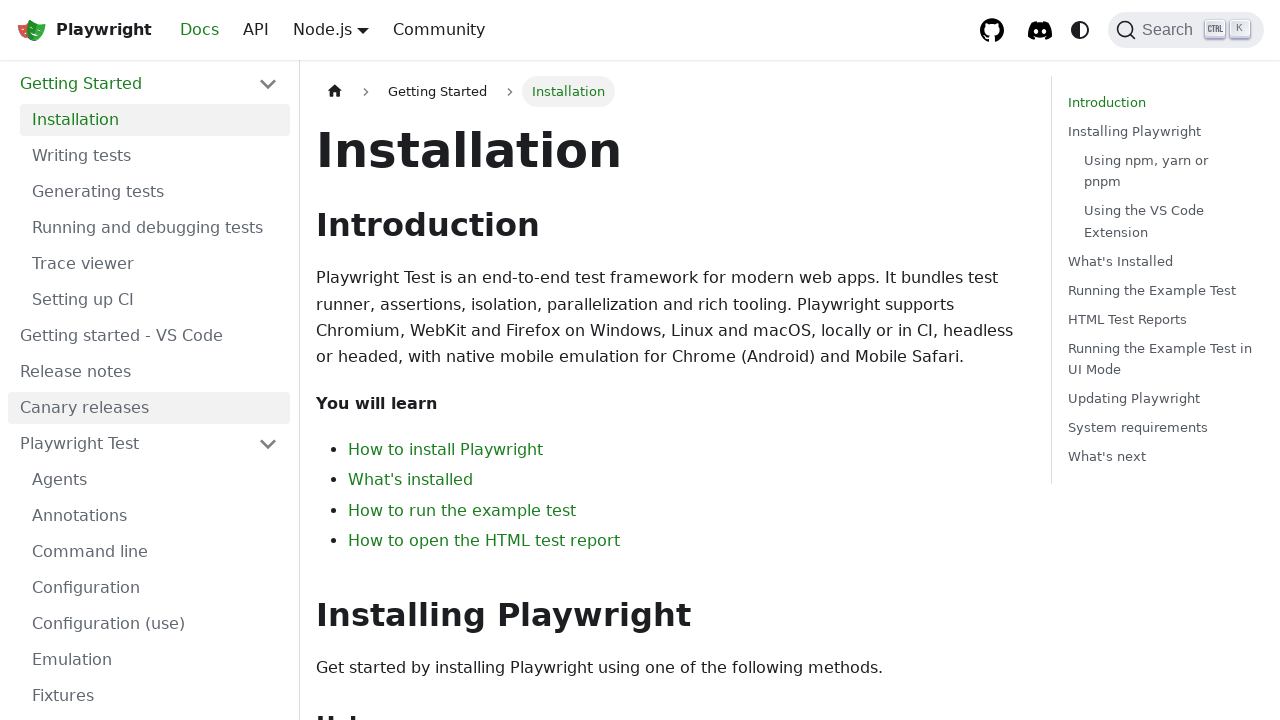

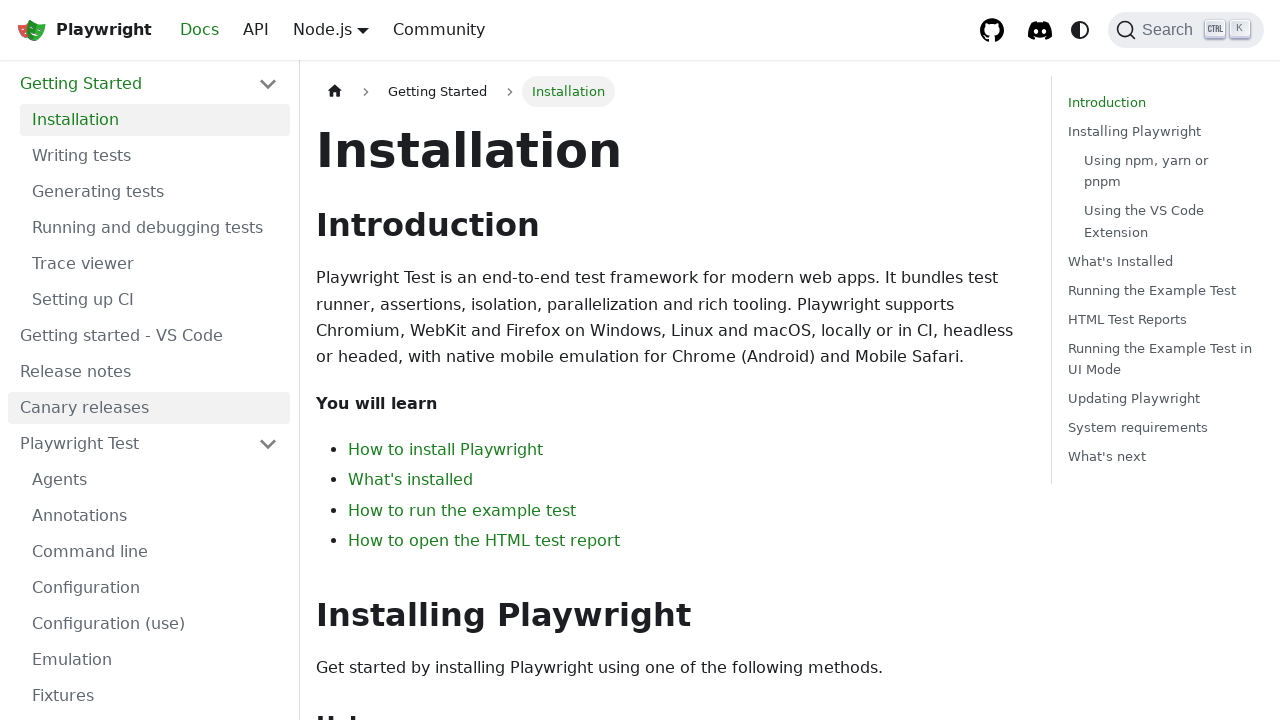